Tests JavaScript confirm dialog handling by navigating to W3Schools tryit page, switching to the iframe containing the demo, clicking the "Try it" button to trigger a confirm dialog, and dismissing the alert.

Starting URL: https://www.w3schools.com/js/tryit.asp?filename=tryjs_confirm

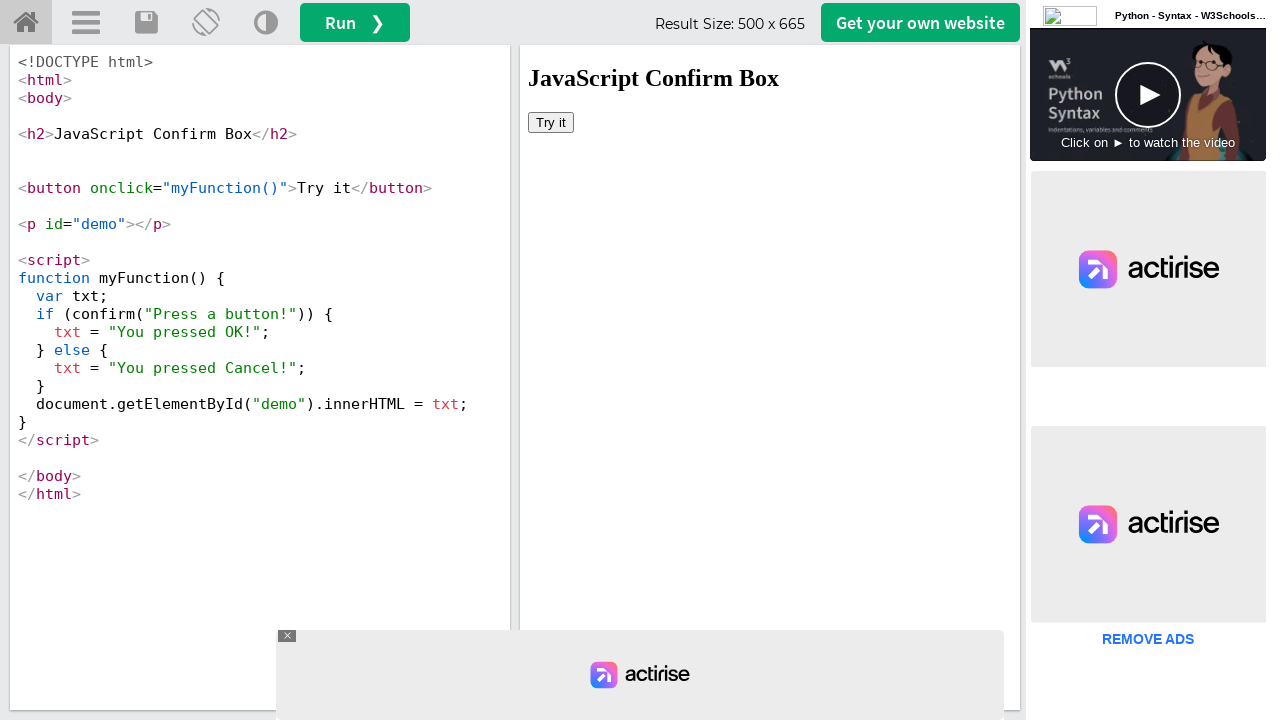

Set up dialog handler to dismiss confirm dialogs
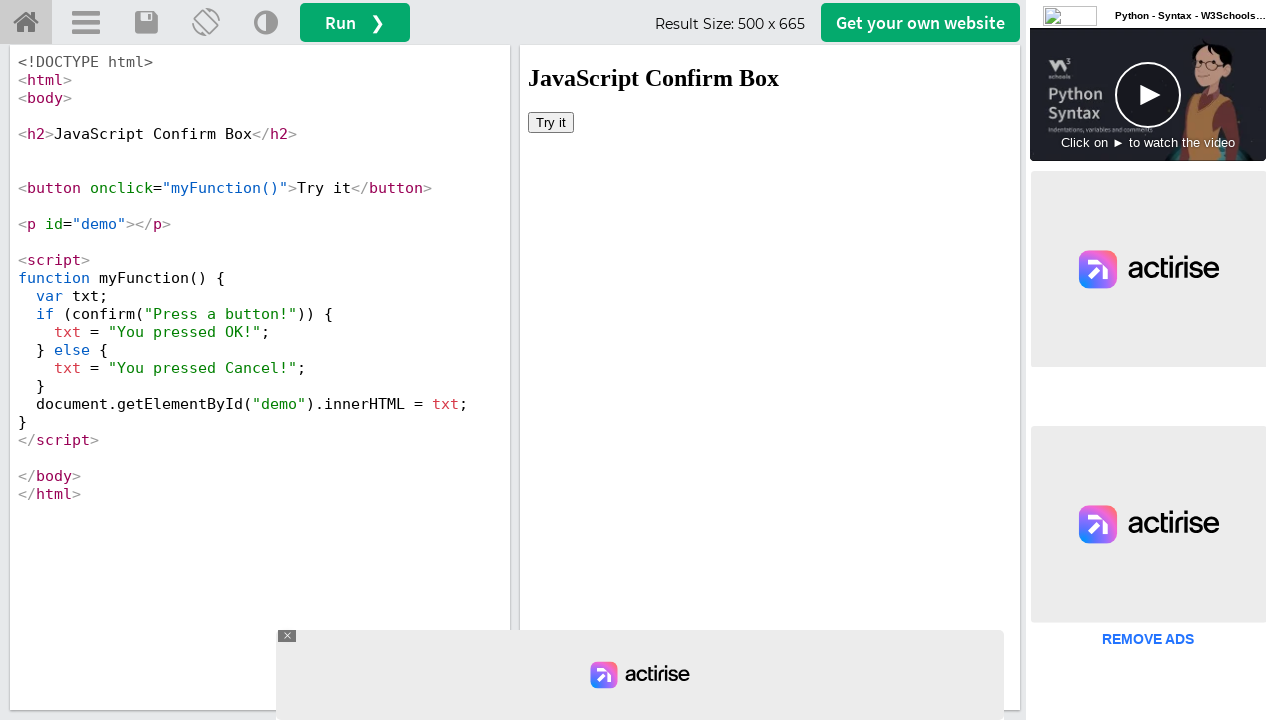

Located iframe#iframeResult containing the demo
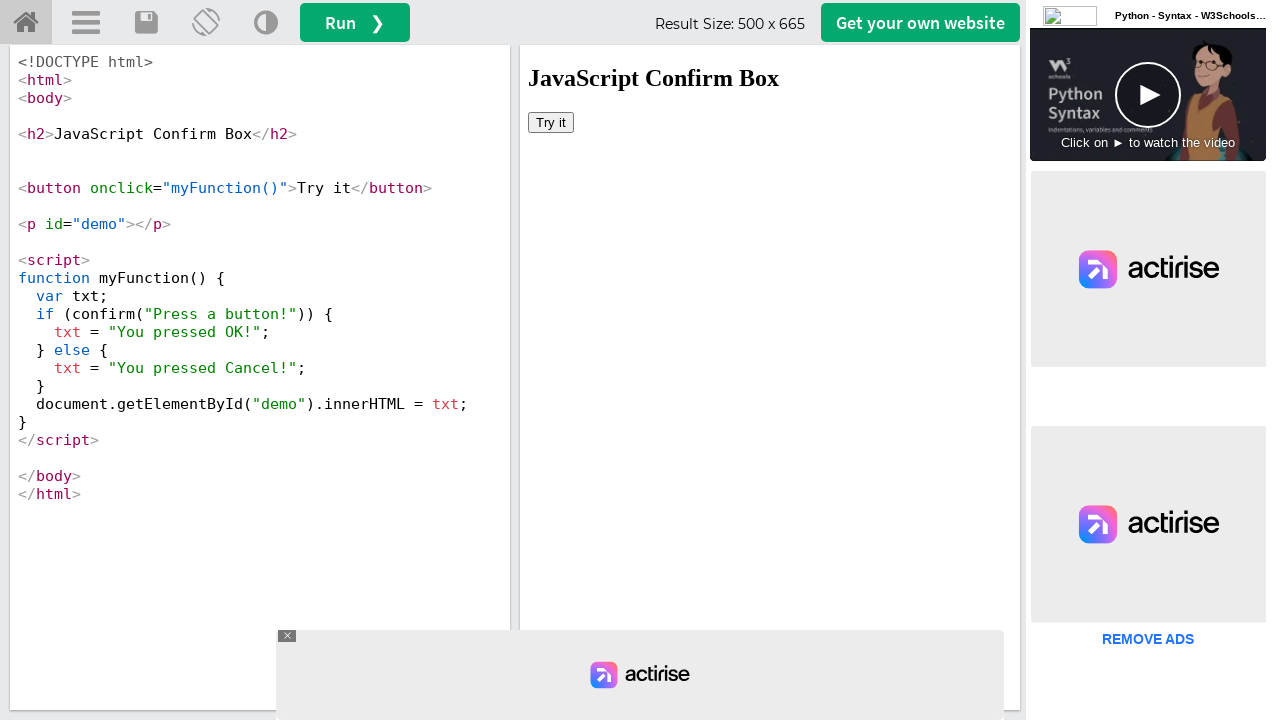

Clicked 'Try it' button to trigger confirm dialog at (551, 122) on iframe#iframeResult >> internal:control=enter-frame >> button >> internal:has-te
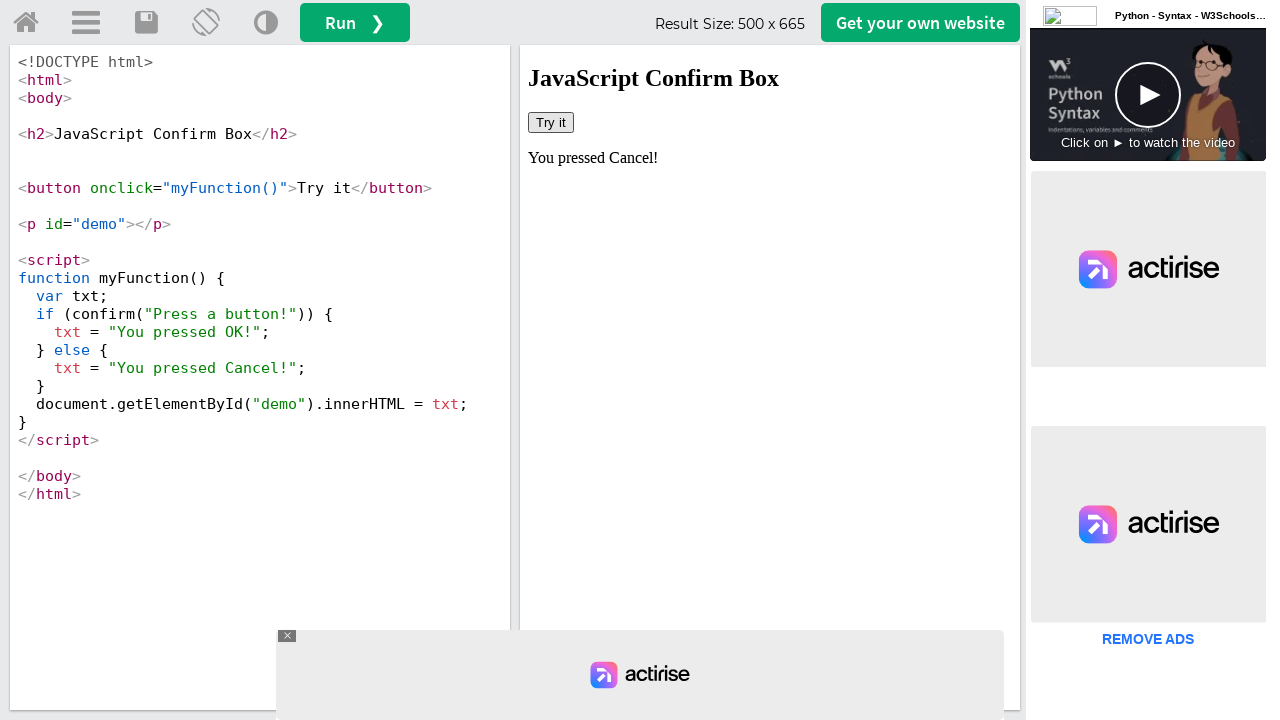

Waited for dialog to be handled and dismissed
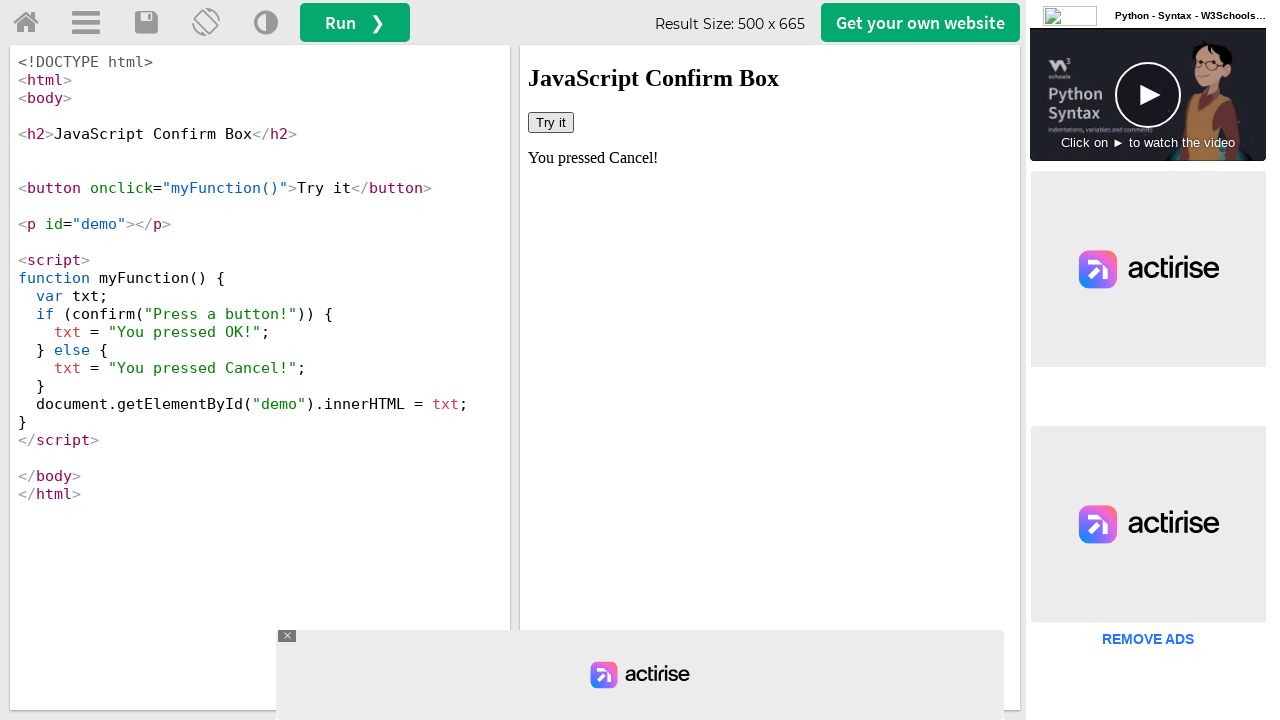

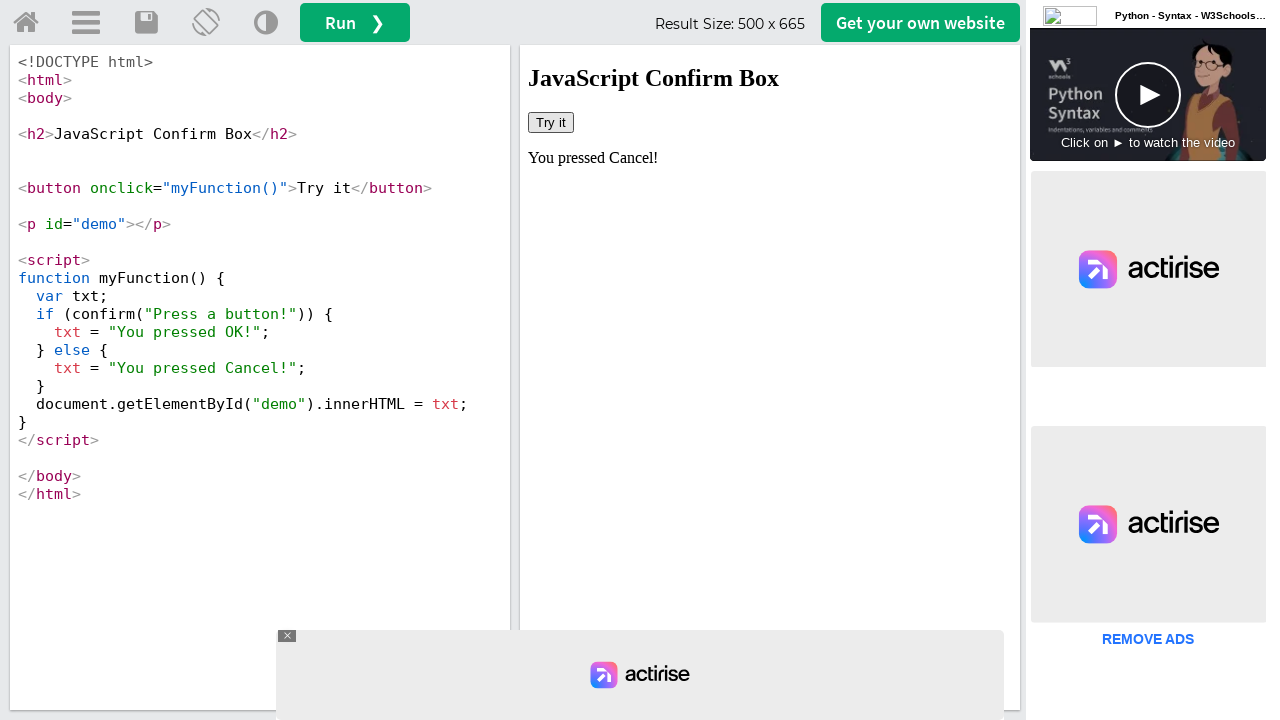